Navigates to the index page, clicks the footer link to Elemental Selenium, and switches to the newly opened tab to verify redirection.

Starting URL: https://the-internet.herokuapp.com/

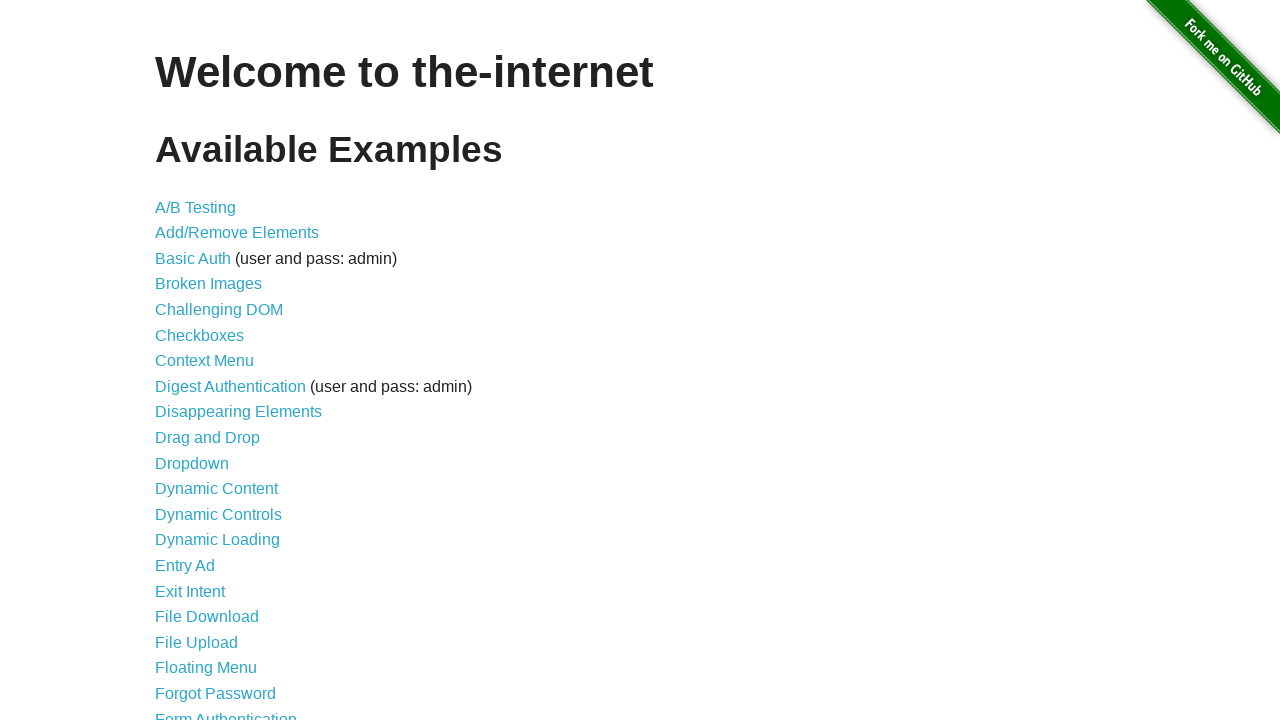

Clicked the Elemental Selenium footer link at (684, 711) on a[href='http://elementalselenium.com/']
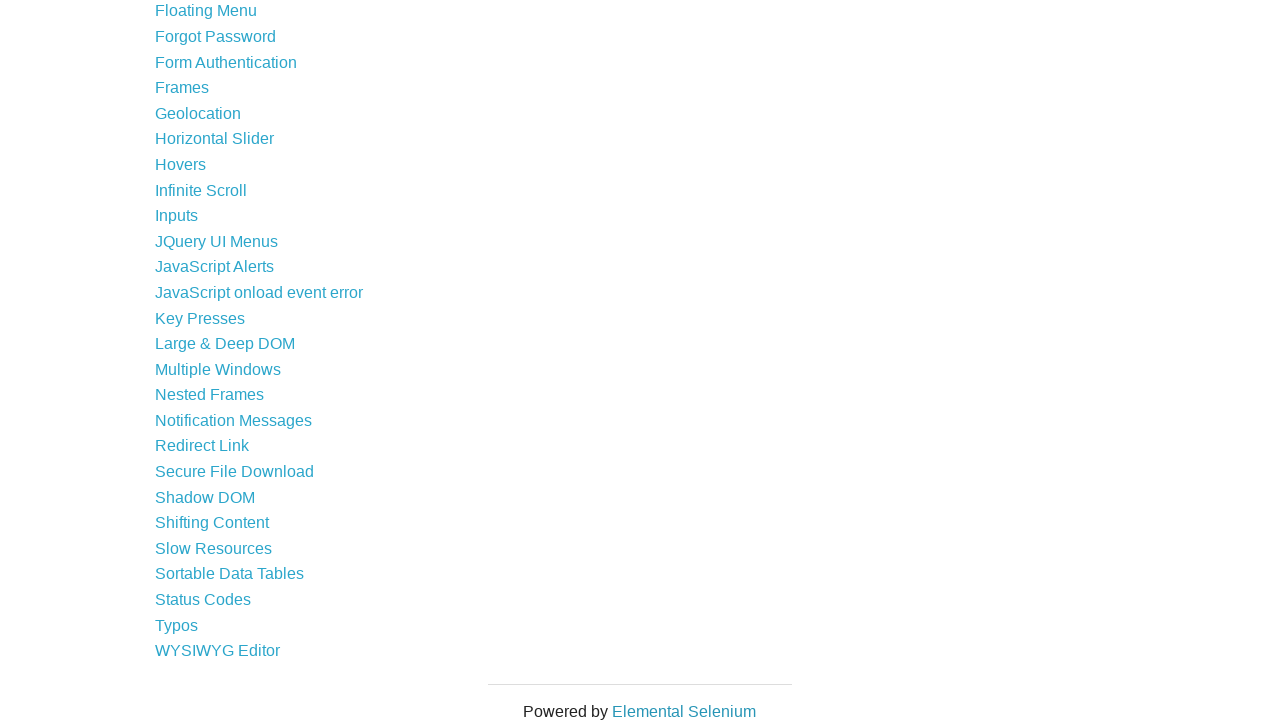

Clicked the Elemental Selenium footer link to open new tab at (684, 711) on a[href='http://elementalselenium.com/']
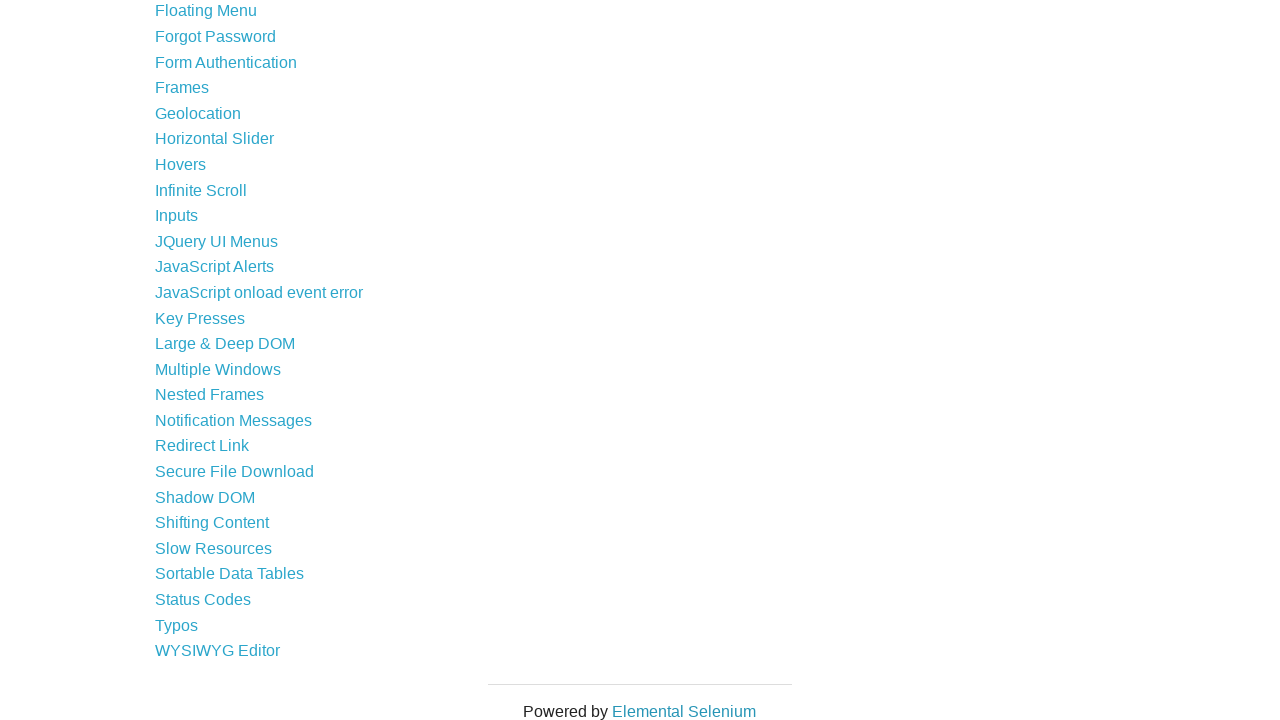

New tab opened and captured
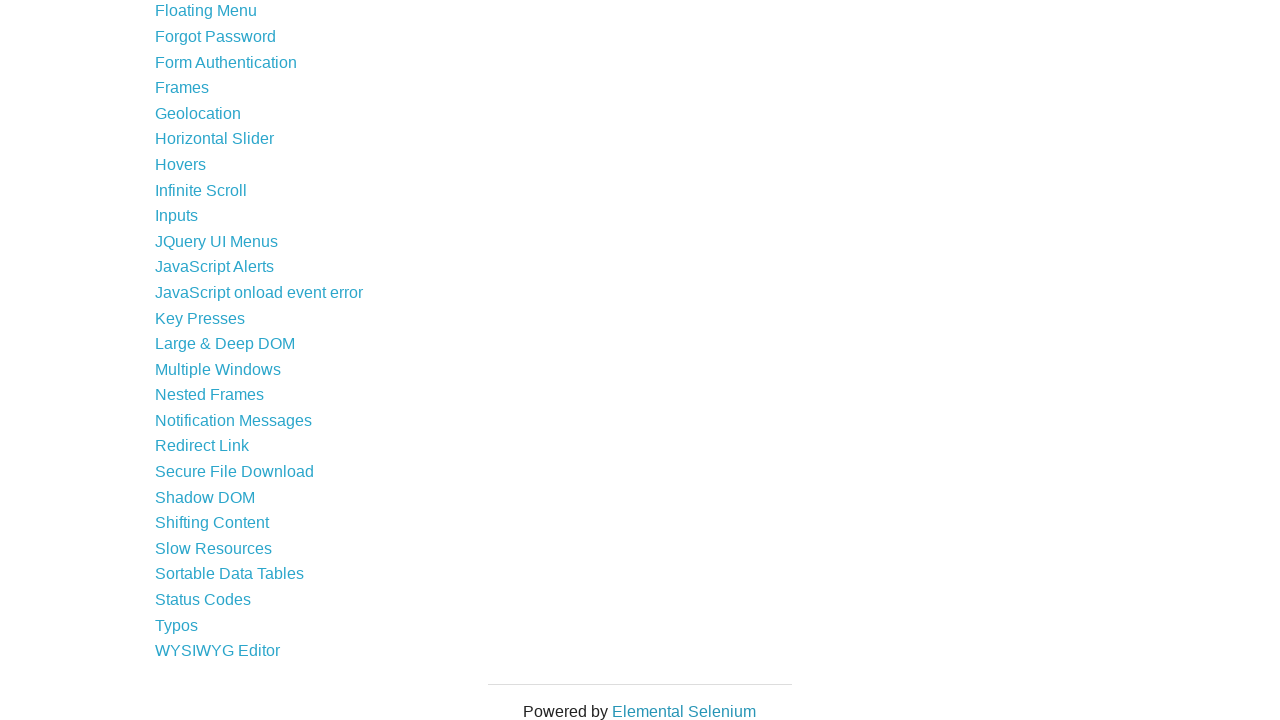

New tab page load state completed
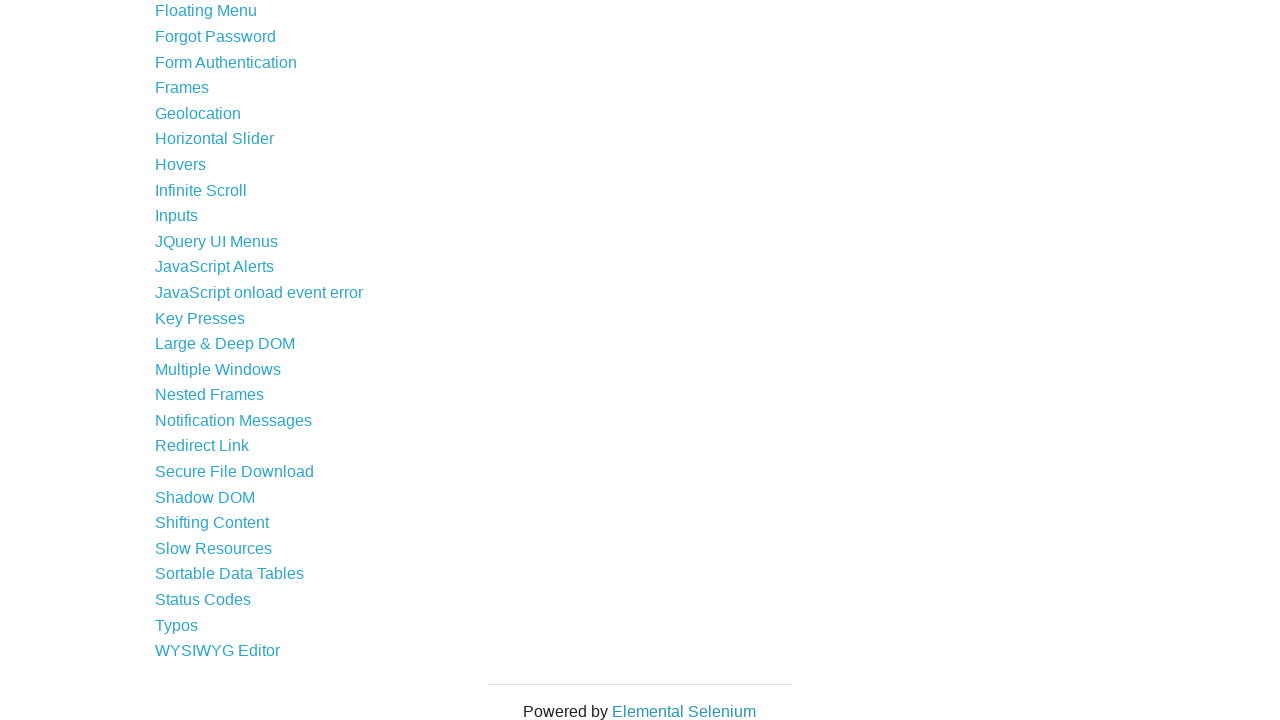

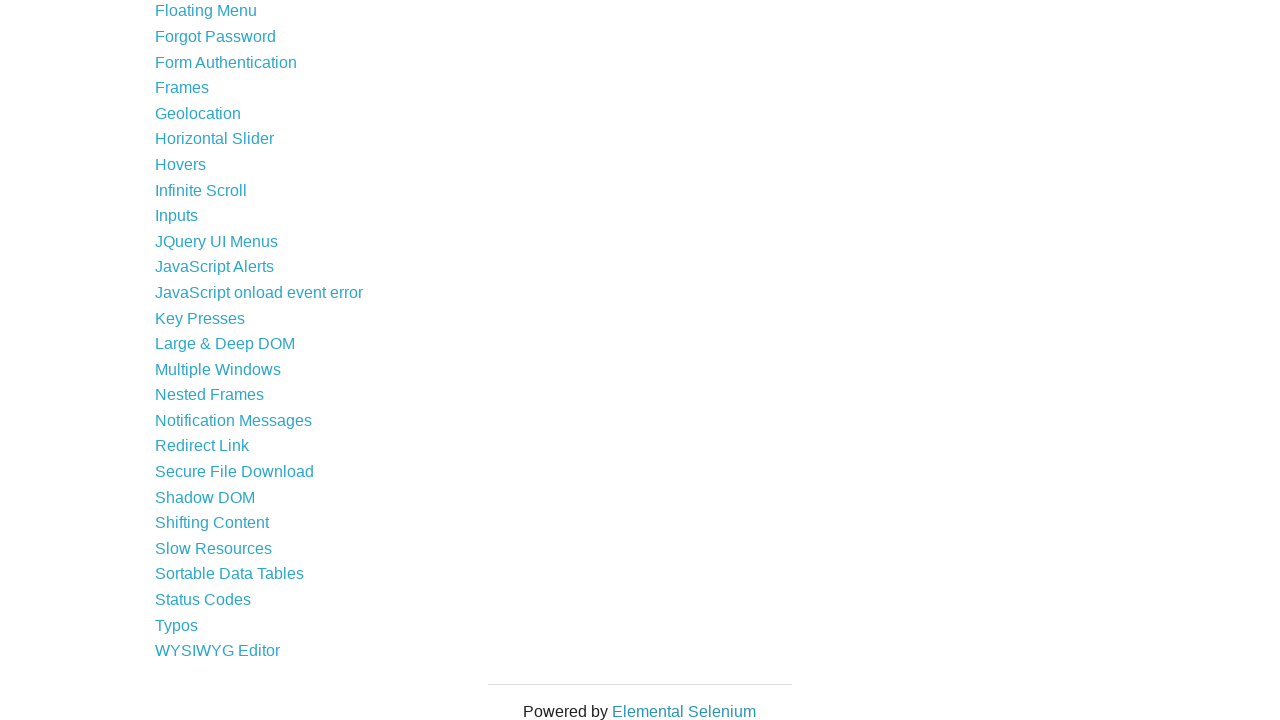